Tests that a canceled change to an employee's name doesn't persist and reverts to the original value

Starting URL: https://devmountain-qa.github.io/employee-manager/1.2_Version/index.html

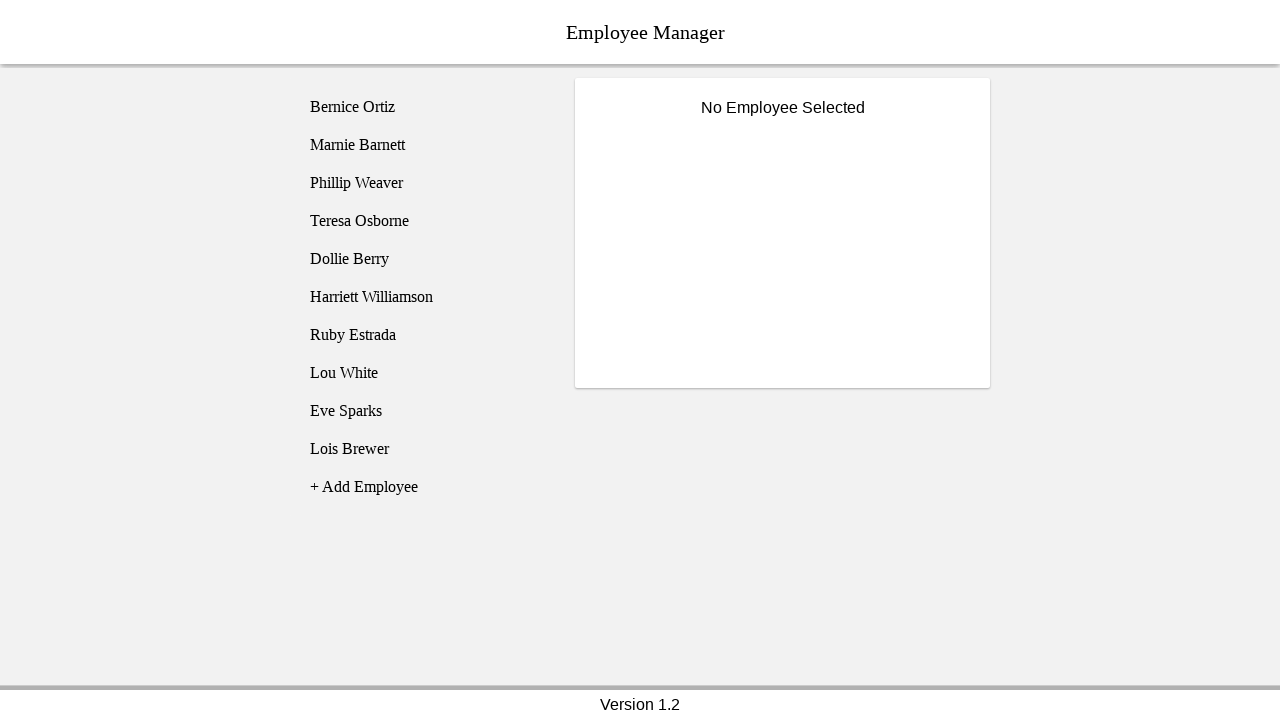

Clicked on Phillip Weaver employee at (425, 183) on [name='employee3']
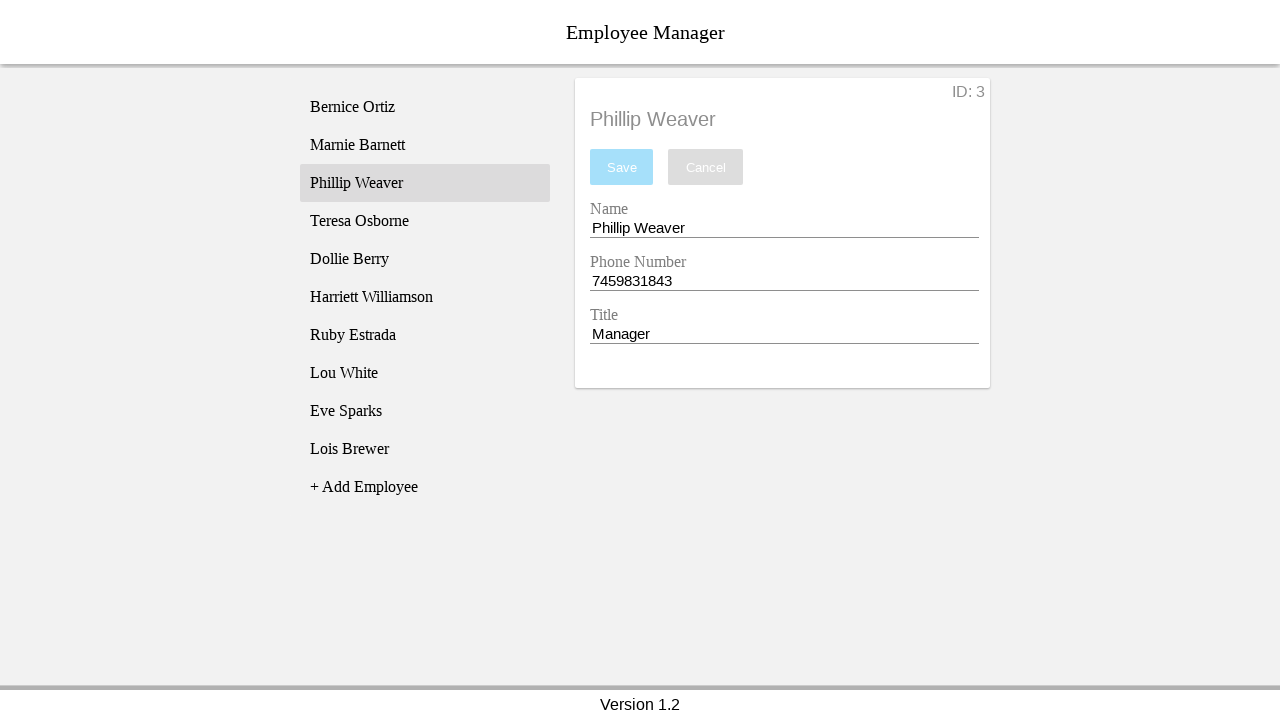

Name input field became visible
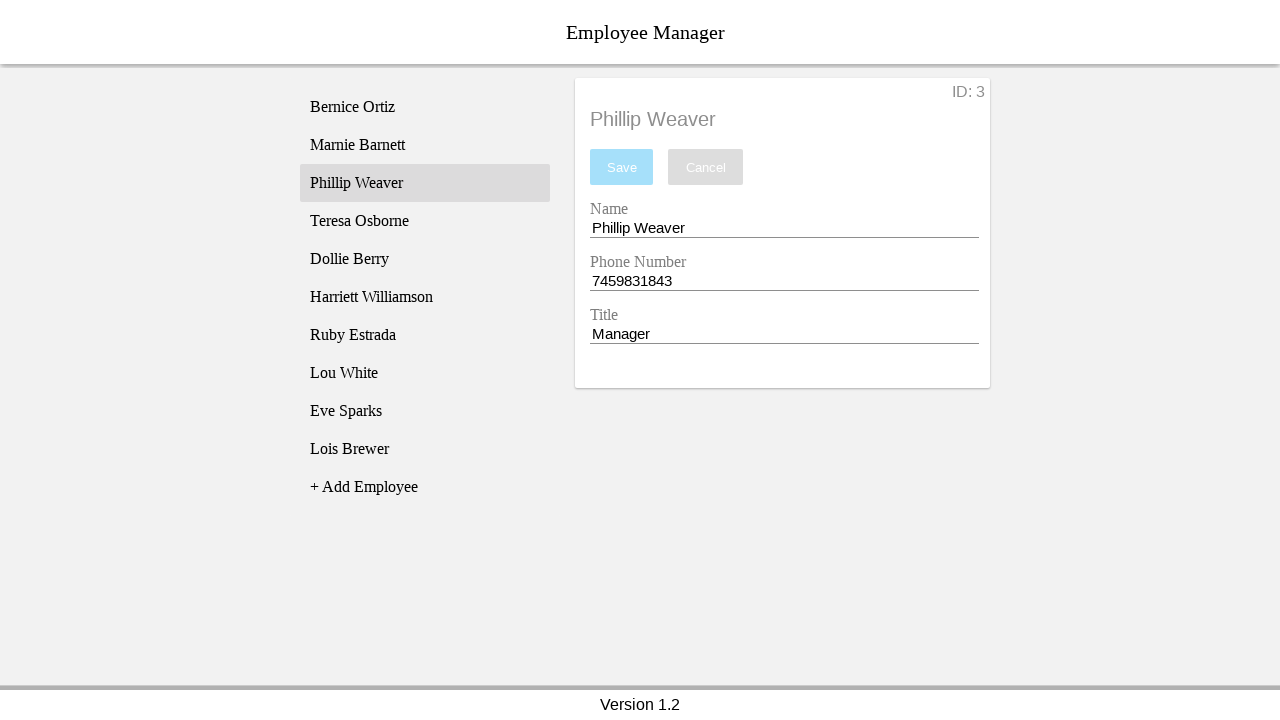

Changed employee name to 'Test Name' on [name='nameEntry']
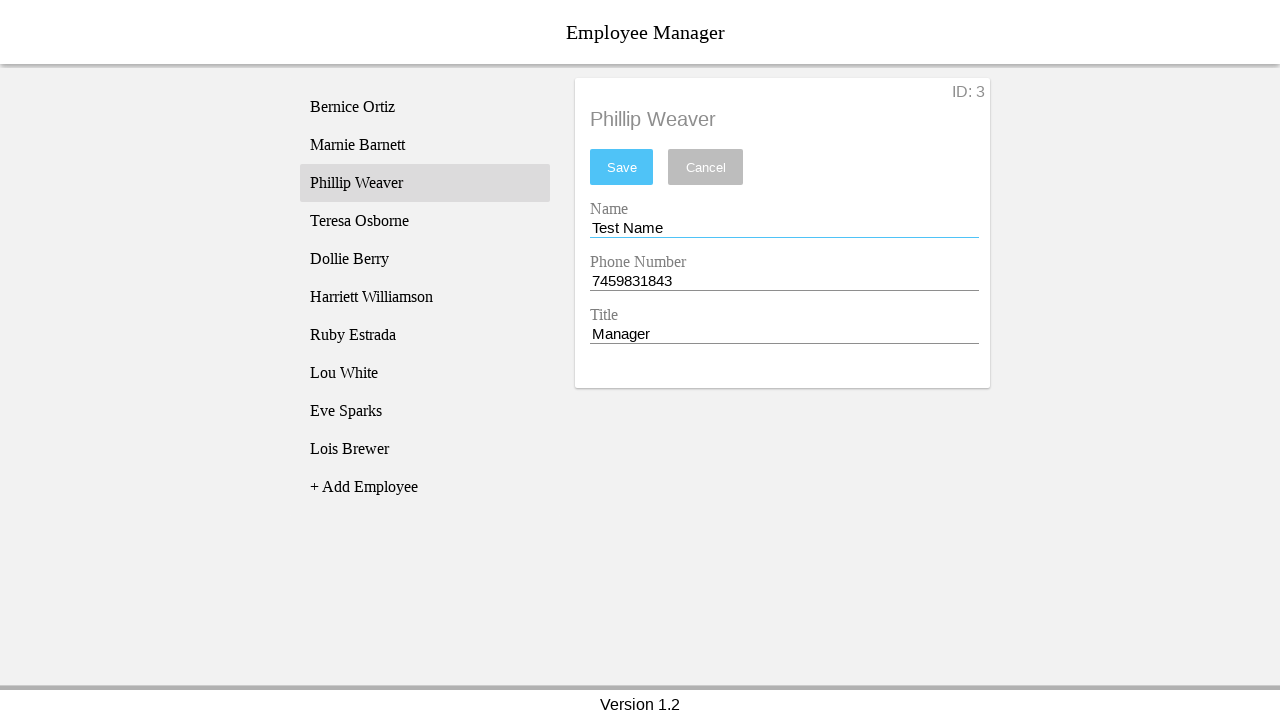

Clicked cancel button to discard changes at (706, 167) on [name='cancel']
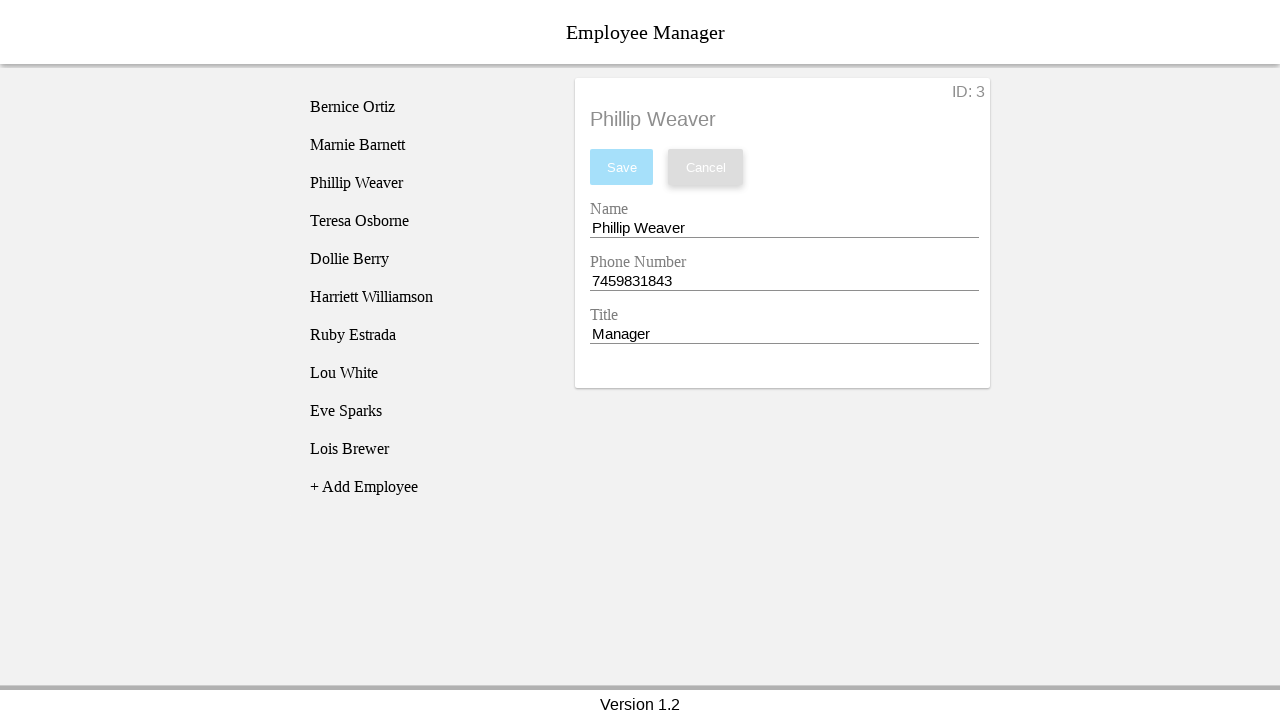

Retrieved current name value from input field
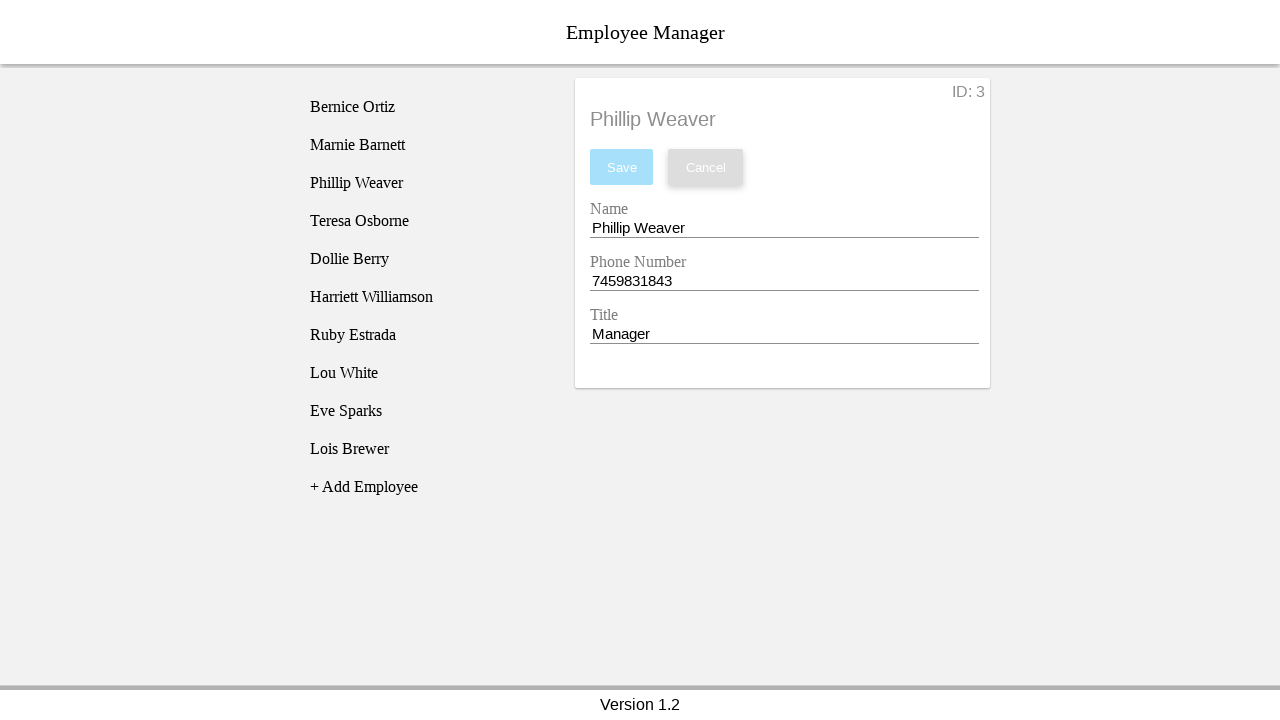

Verified name reverted to original value 'Phillip Weaver'
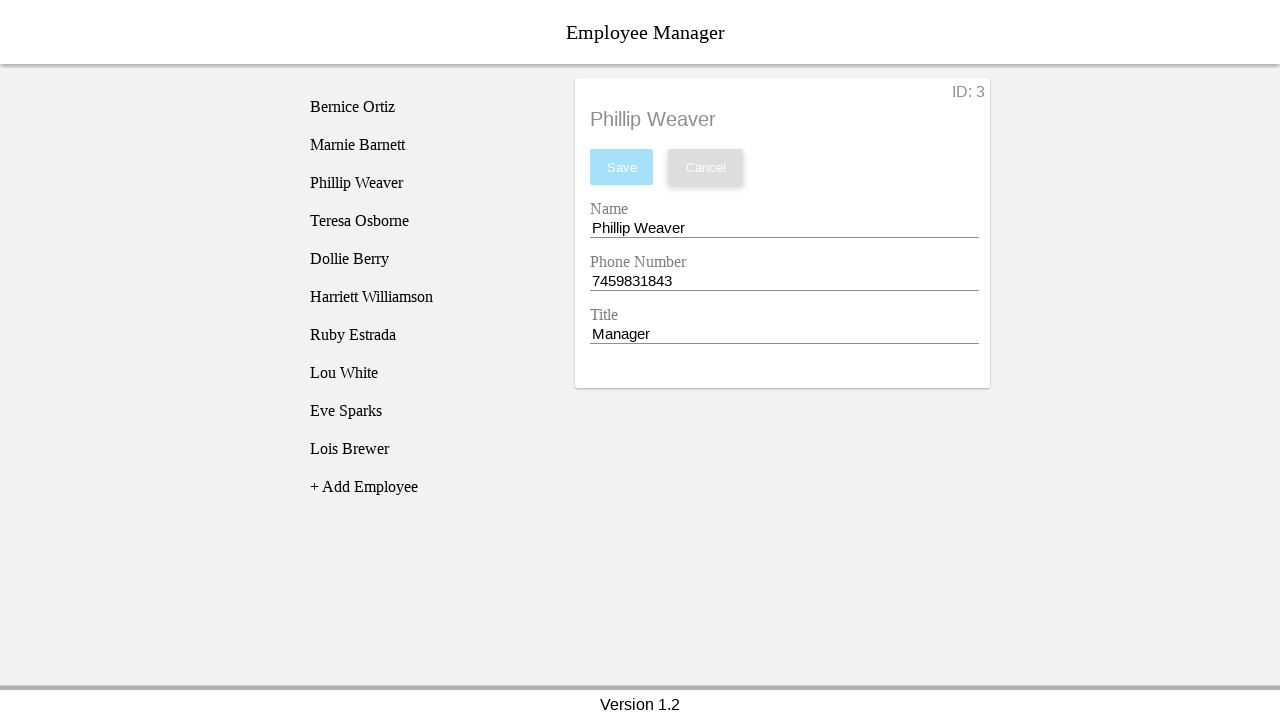

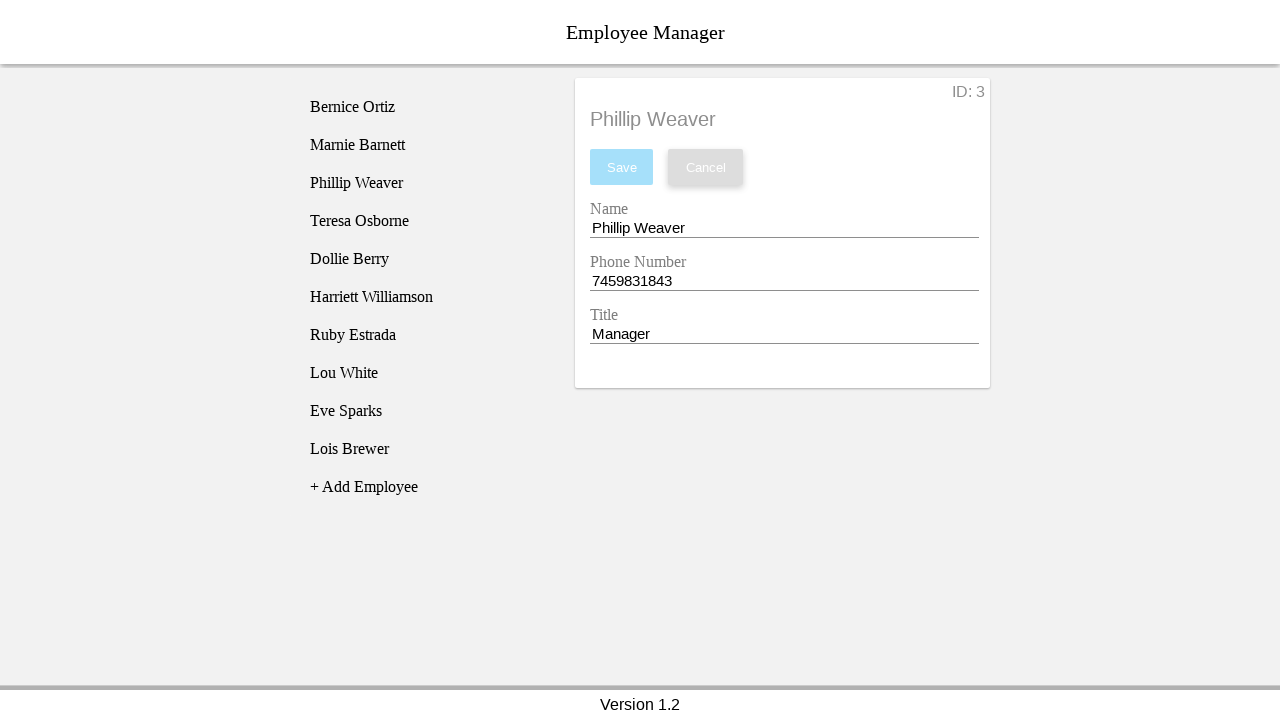